Tests dynamic dropdown functionality by typing partial text and selecting an option using keyboard navigation

Starting URL: https://rahulshettyacademy.com/dropdownsPractise/

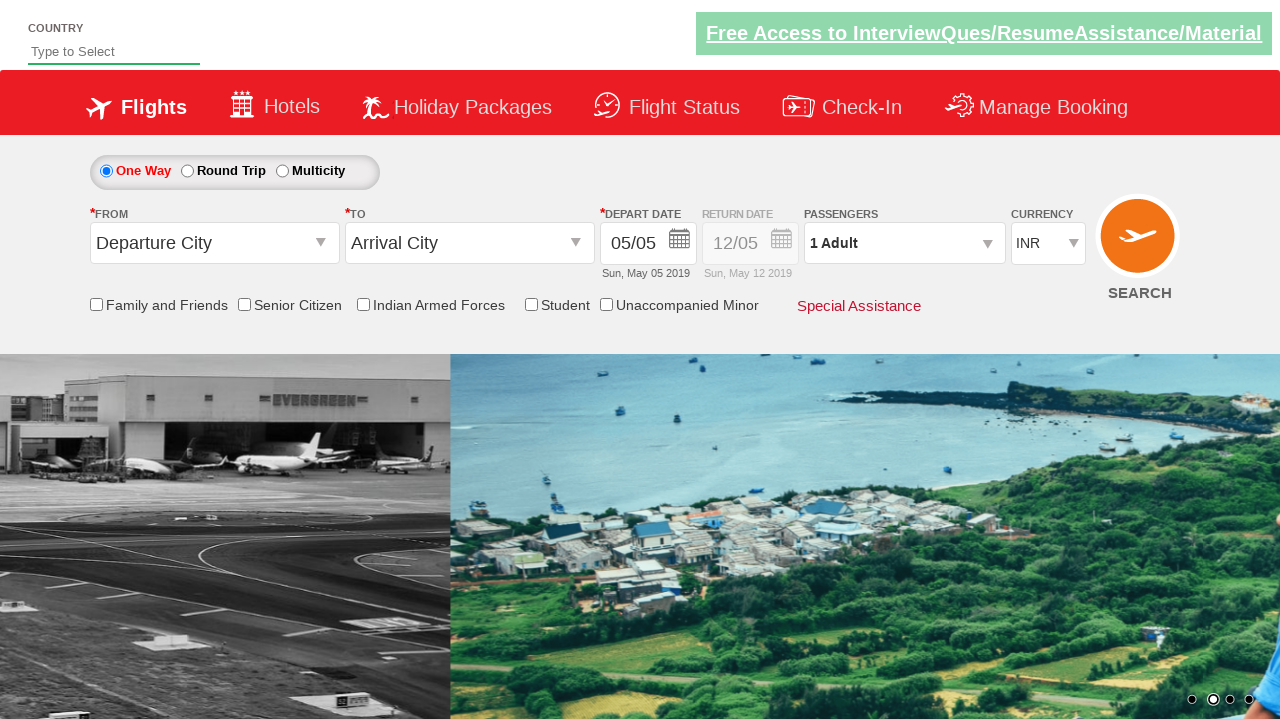

Clicked on the origin station dropdown field at (214, 243) on input#ctl00_mainContent_ddl_originStation1_CTXT
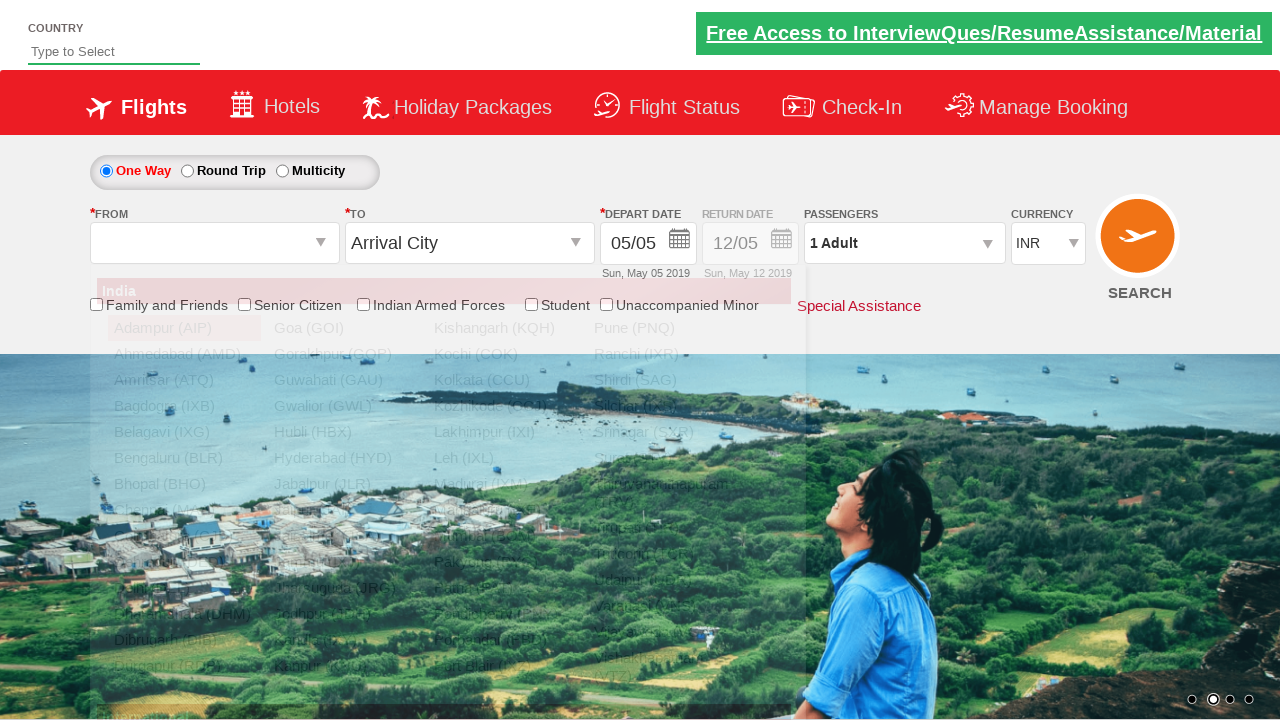

Typed partial text 'Ad' to trigger dropdown options on input#ctl00_mainContent_ddl_originStation1_CTXT
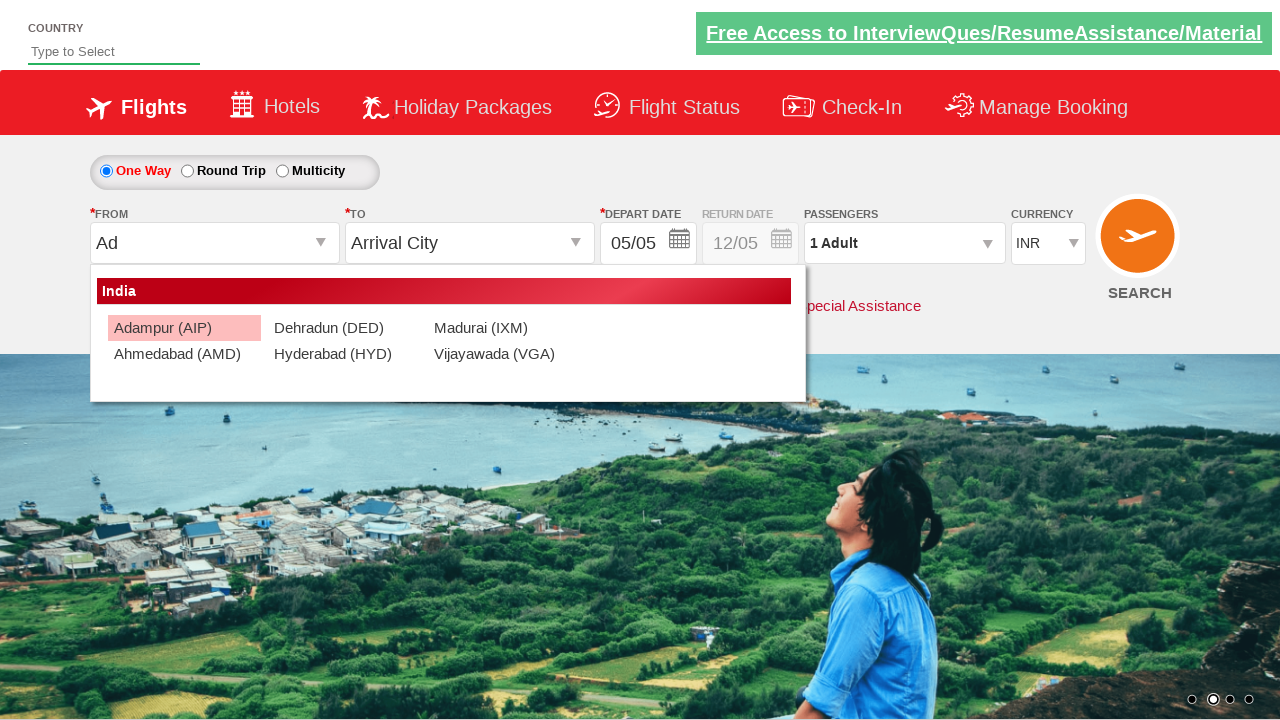

Pressed ArrowDown to navigate to next dropdown option on input#ctl00_mainContent_ddl_originStation1_CTXT
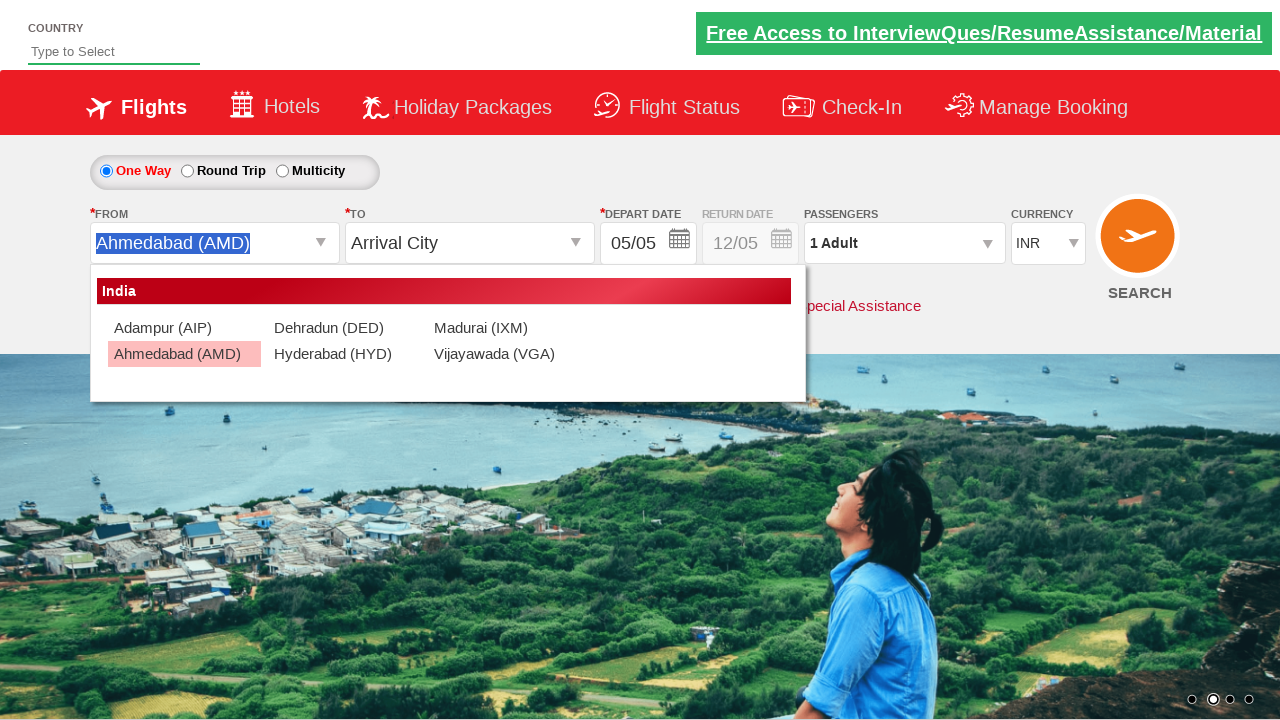

Pressed Enter to select the highlighted dropdown option on input#ctl00_mainContent_ddl_originStation1_CTXT
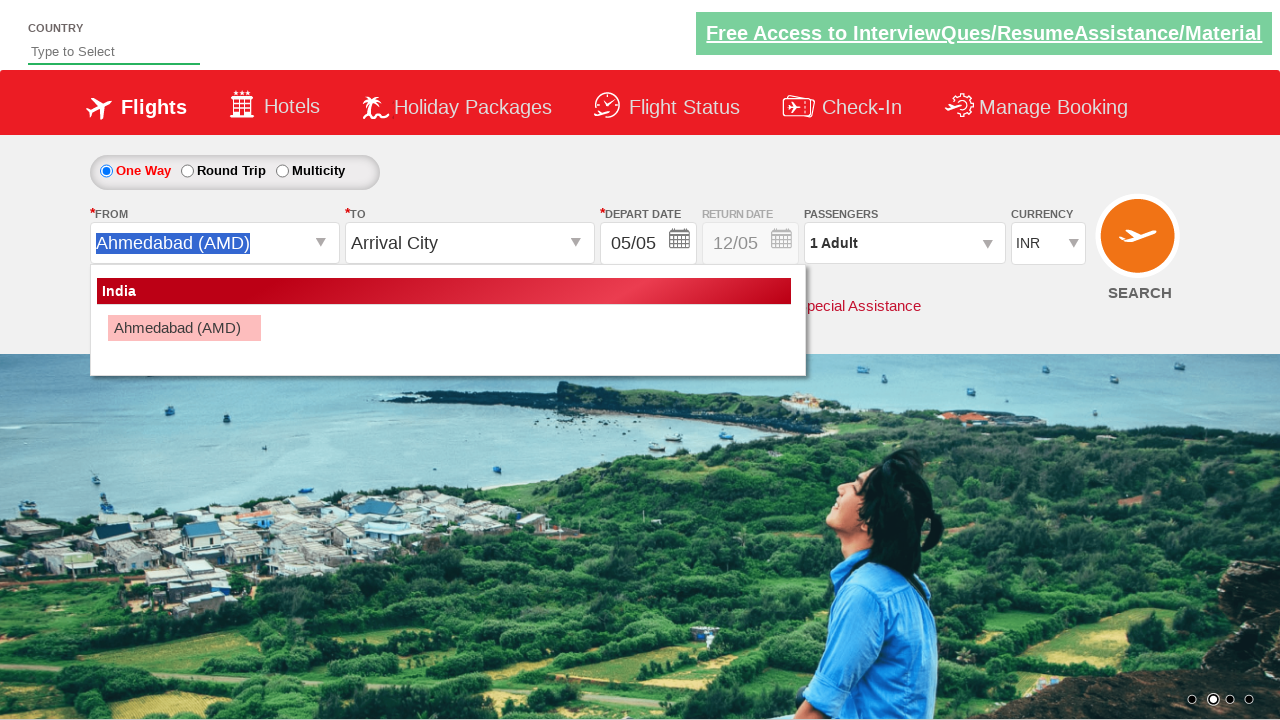

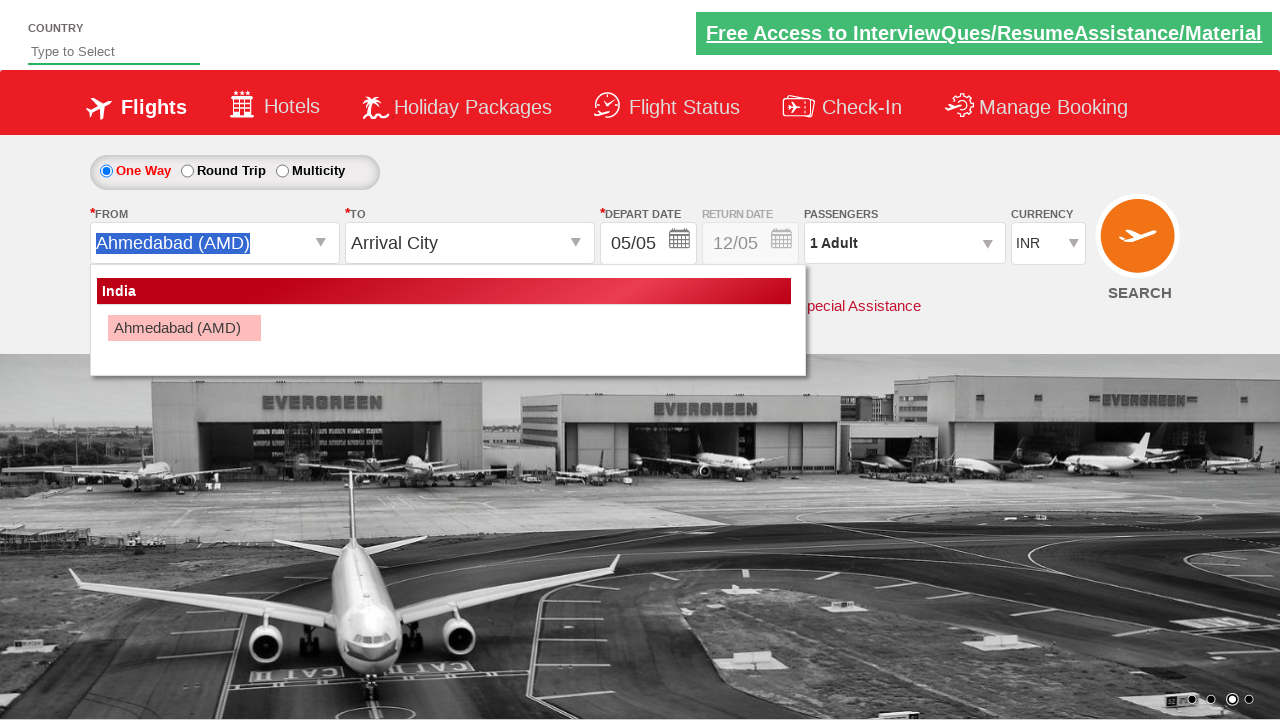